Tests that clicking Clear completed removes completed items from the list

Starting URL: https://demo.playwright.dev/todomvc

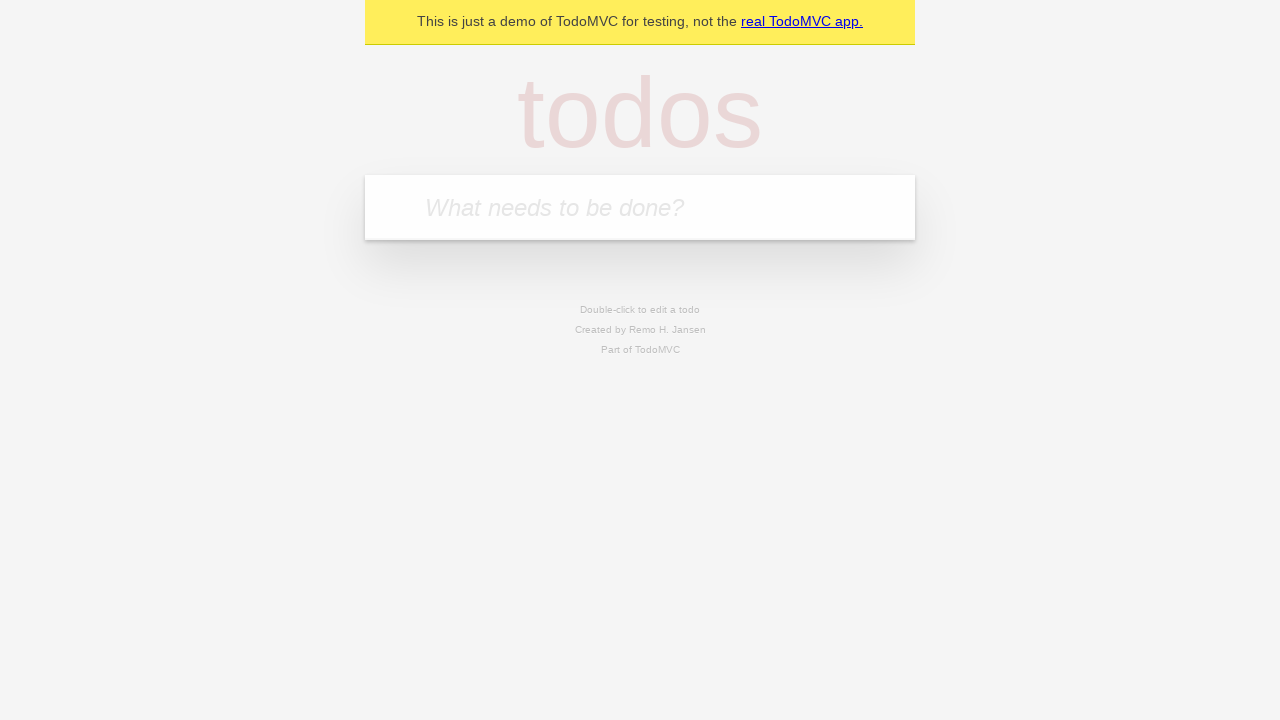

Filled todo input with 'buy some cheese' on internal:attr=[placeholder="What needs to be done?"i]
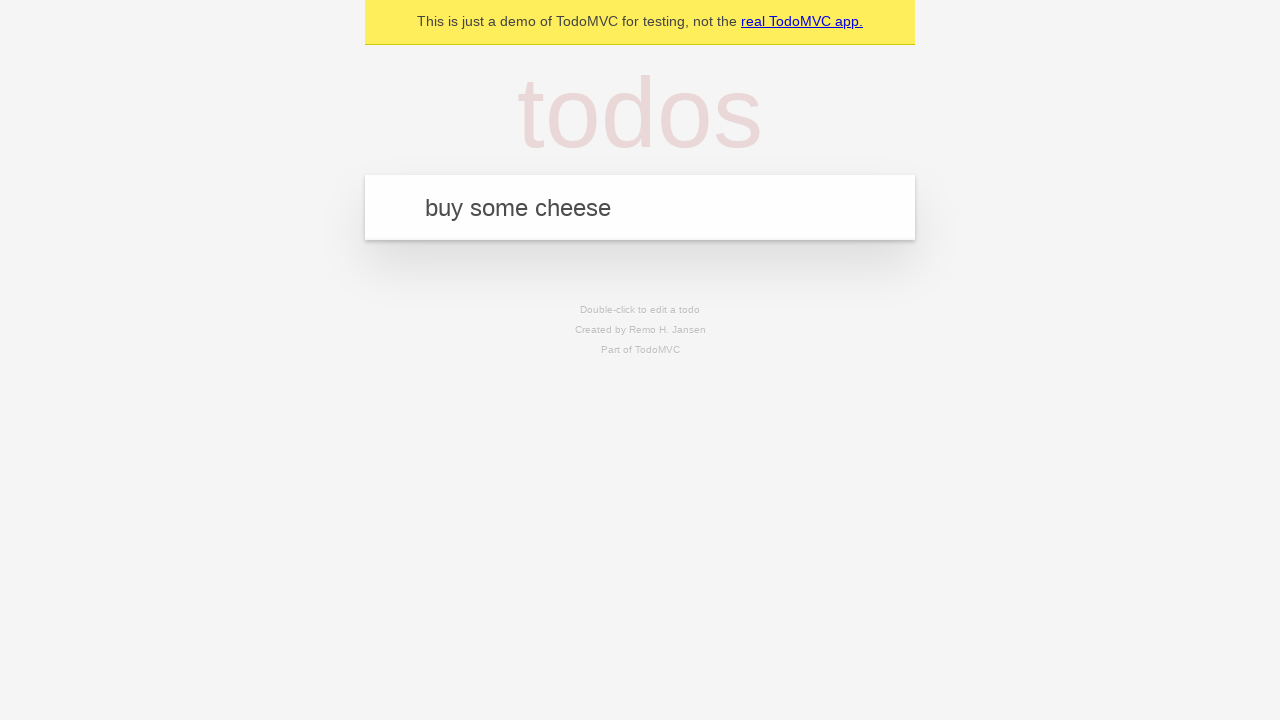

Pressed Enter to create todo 'buy some cheese' on internal:attr=[placeholder="What needs to be done?"i]
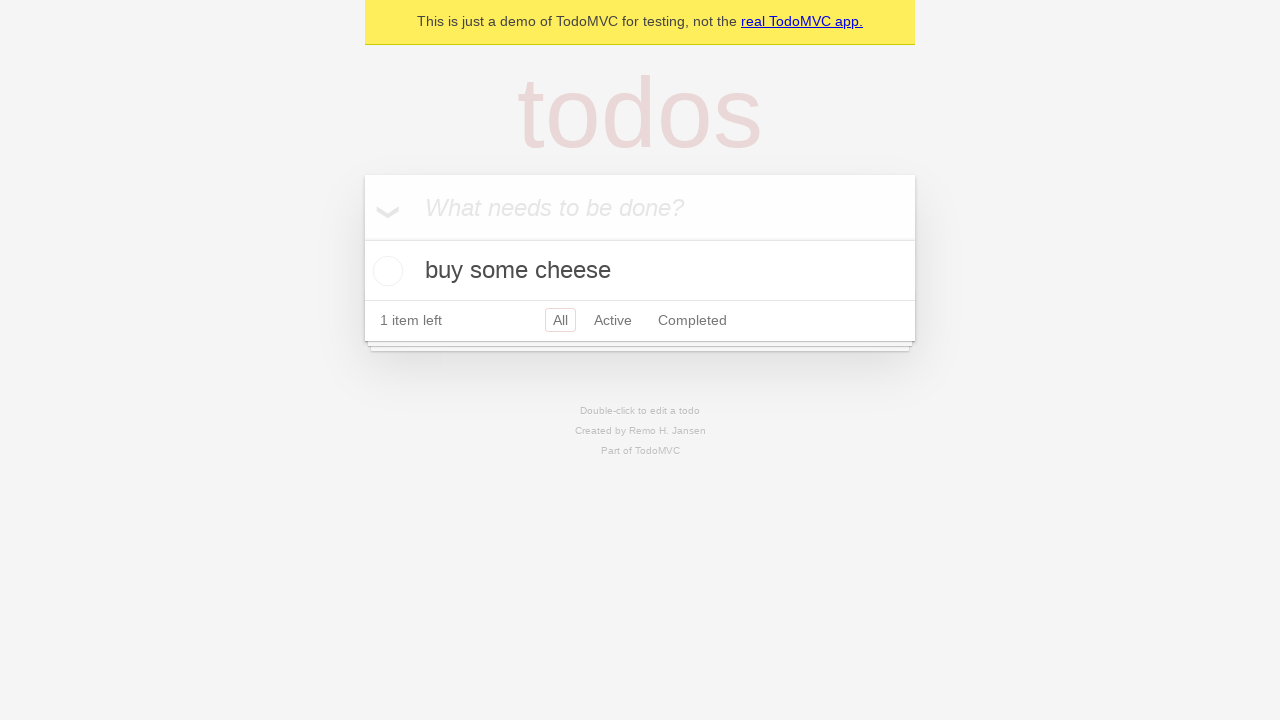

Filled todo input with 'feed the cat' on internal:attr=[placeholder="What needs to be done?"i]
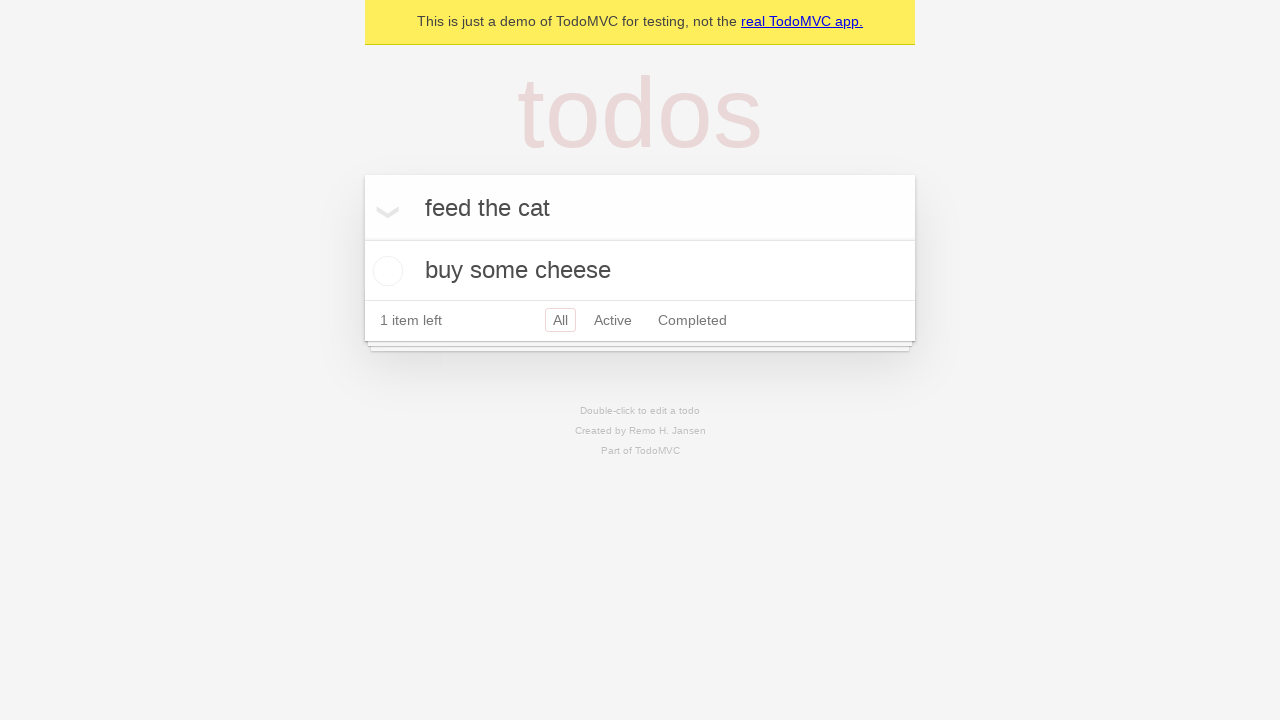

Pressed Enter to create todo 'feed the cat' on internal:attr=[placeholder="What needs to be done?"i]
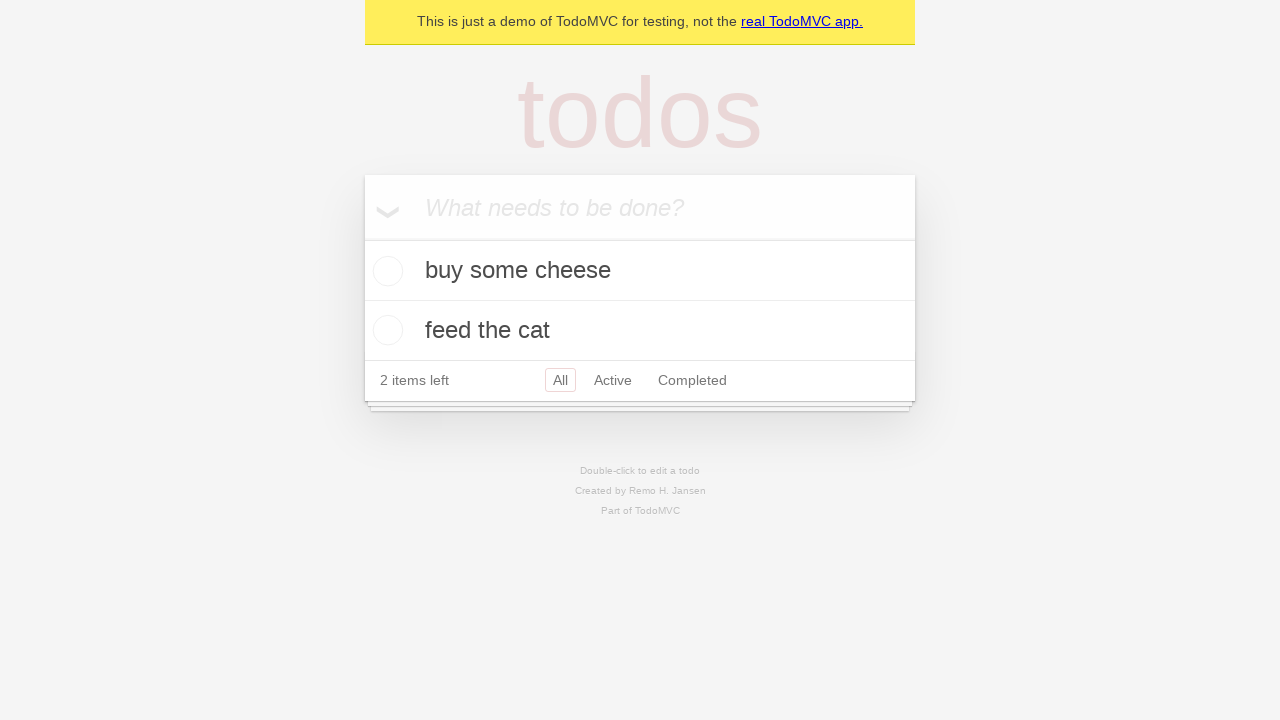

Filled todo input with 'book a doctors appointment' on internal:attr=[placeholder="What needs to be done?"i]
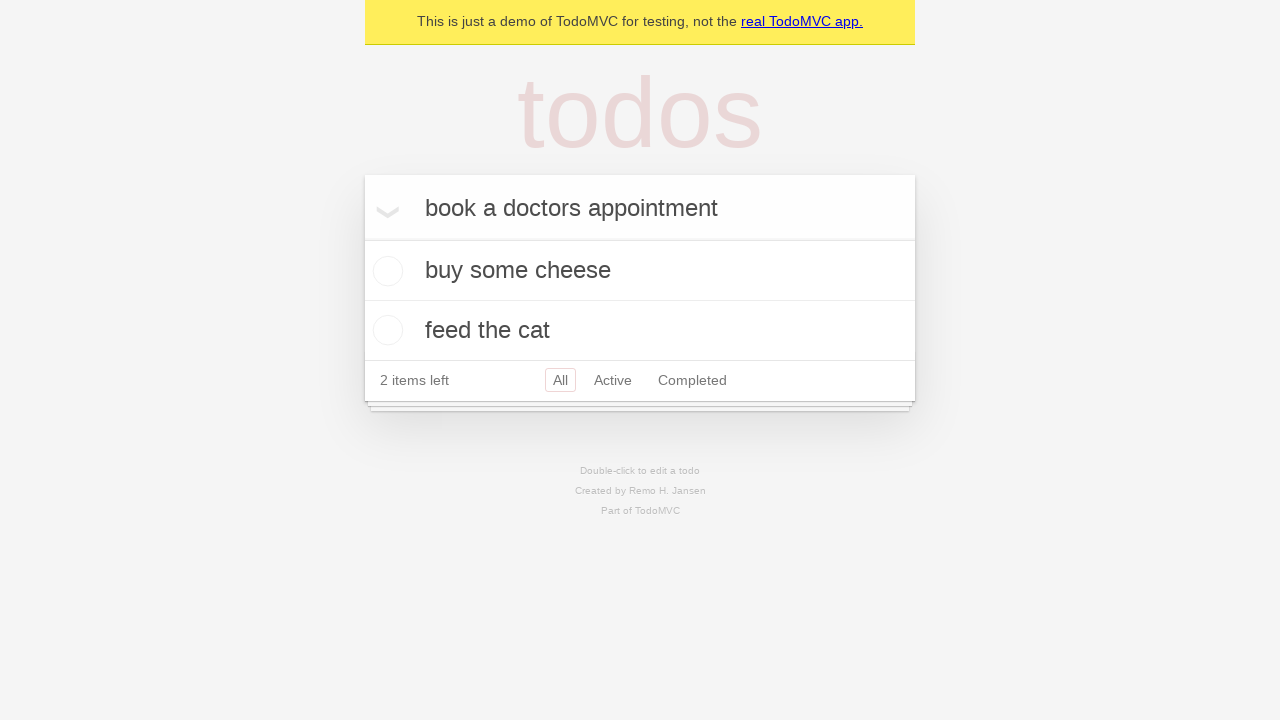

Pressed Enter to create todo 'book a doctors appointment' on internal:attr=[placeholder="What needs to be done?"i]
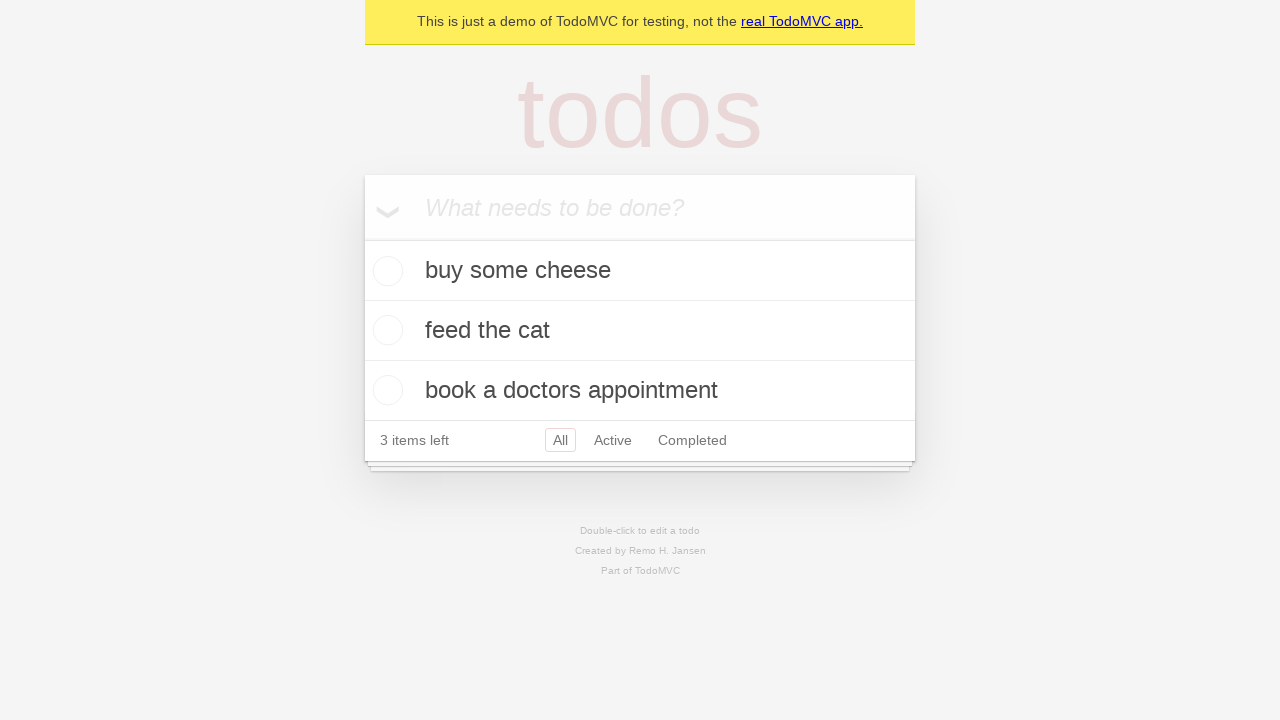

All three todo items created and visible
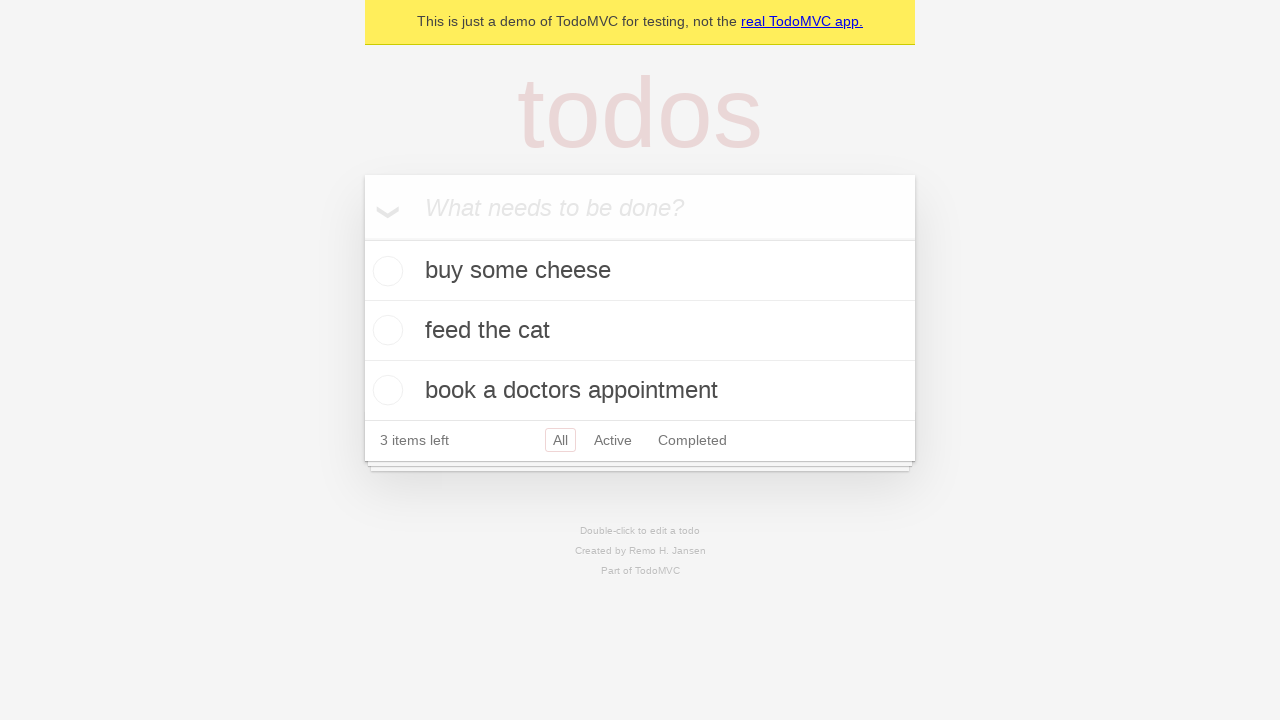

Retrieved all todo items from the list
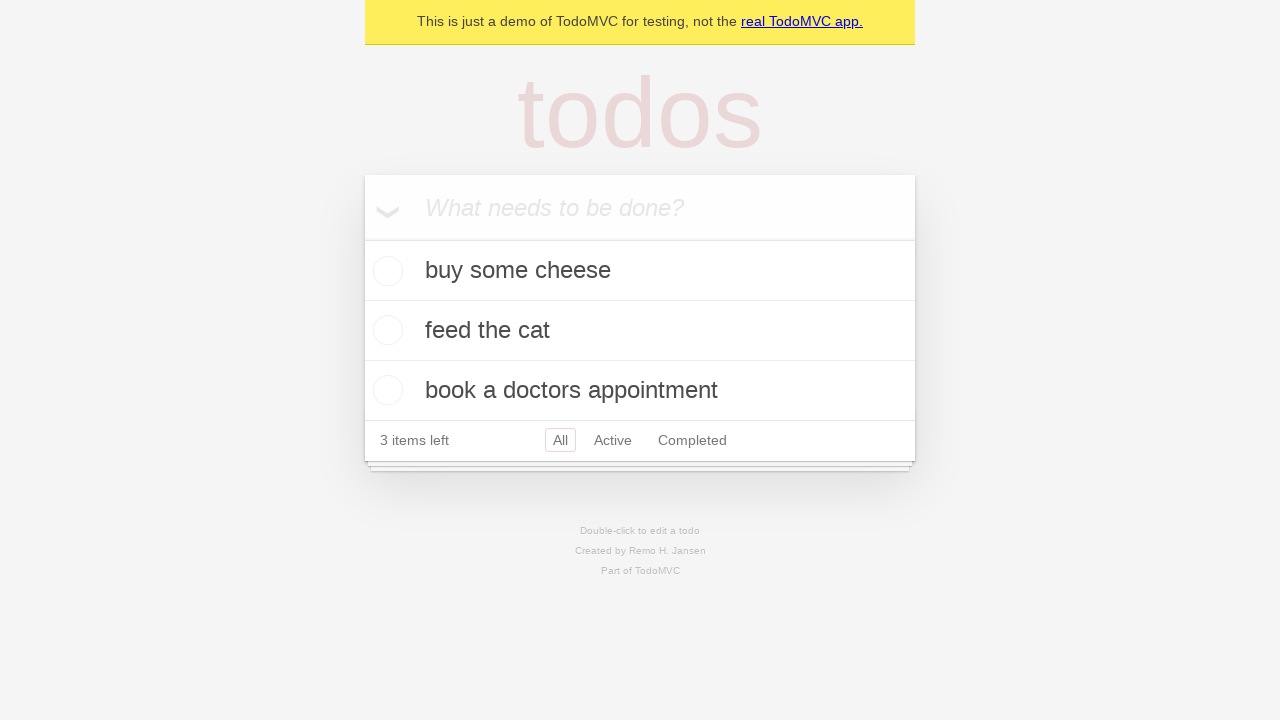

Checked the second todo item 'feed the cat' at (385, 330) on internal:testid=[data-testid="todo-item"s] >> nth=1 >> internal:role=checkbox
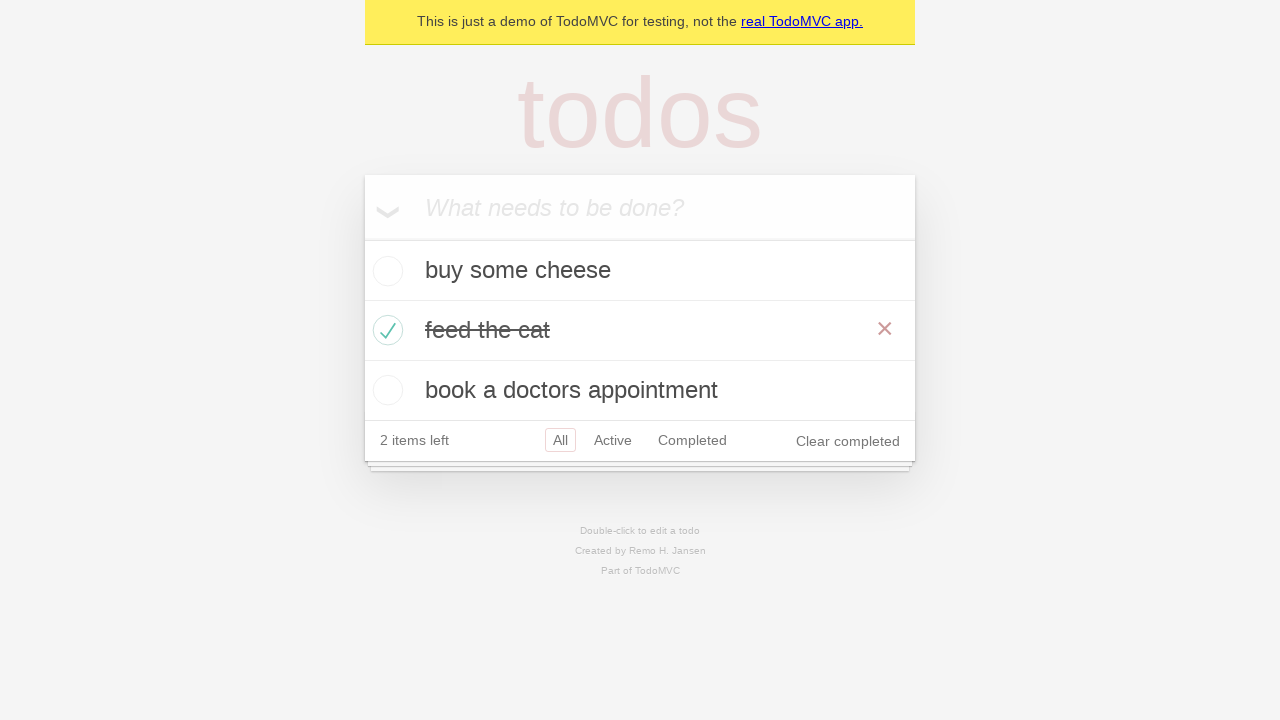

Clicked 'Clear completed' button to remove completed items at (848, 441) on internal:role=button[name="Clear completed"i]
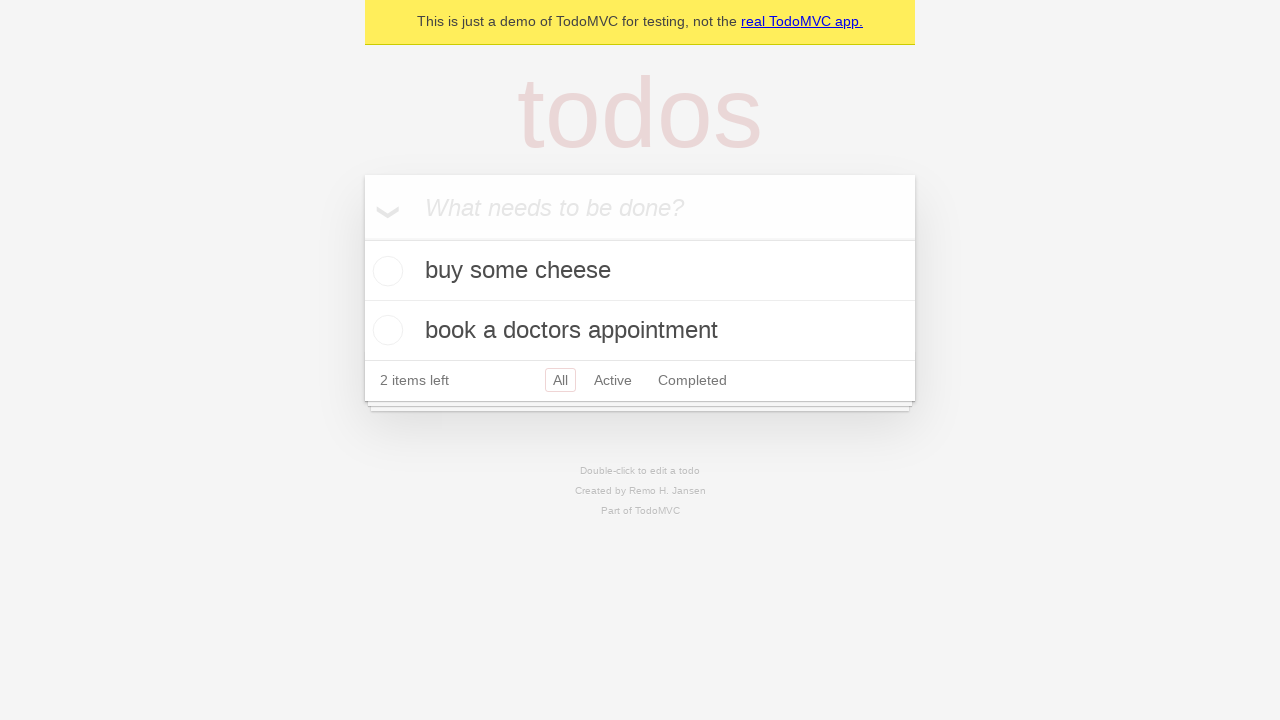

Completed item successfully removed, 2 items remaining in list
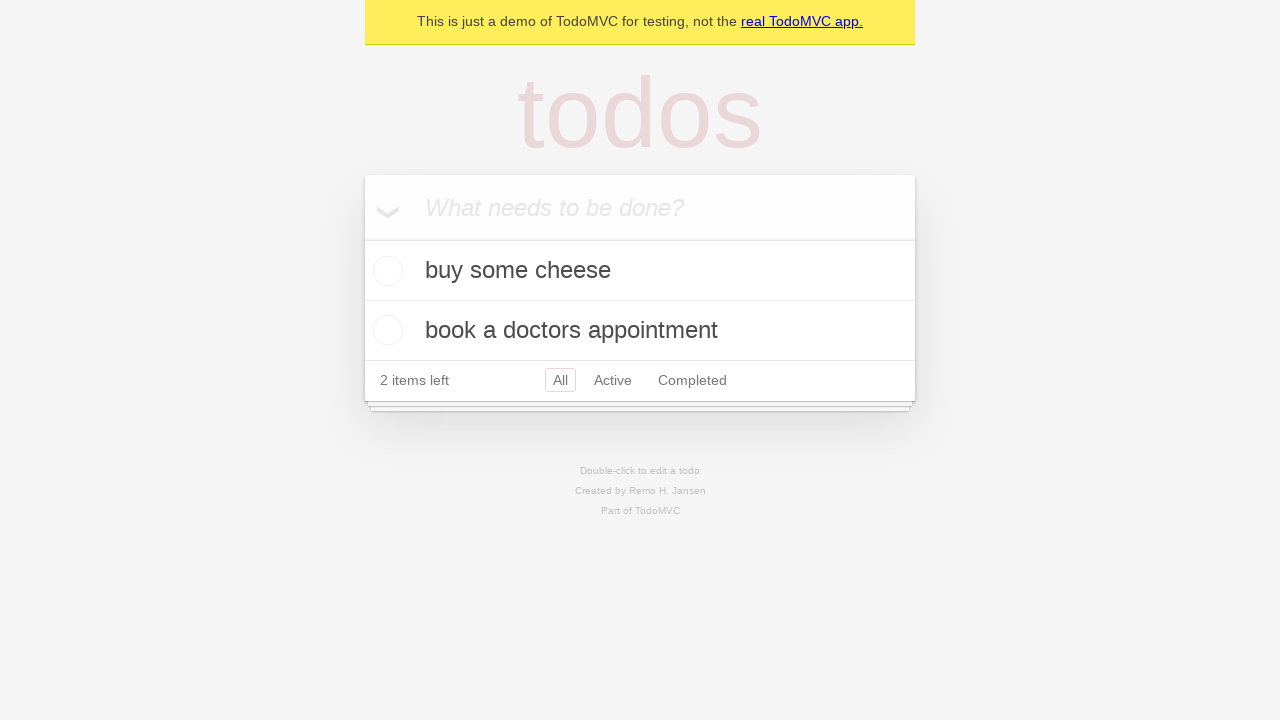

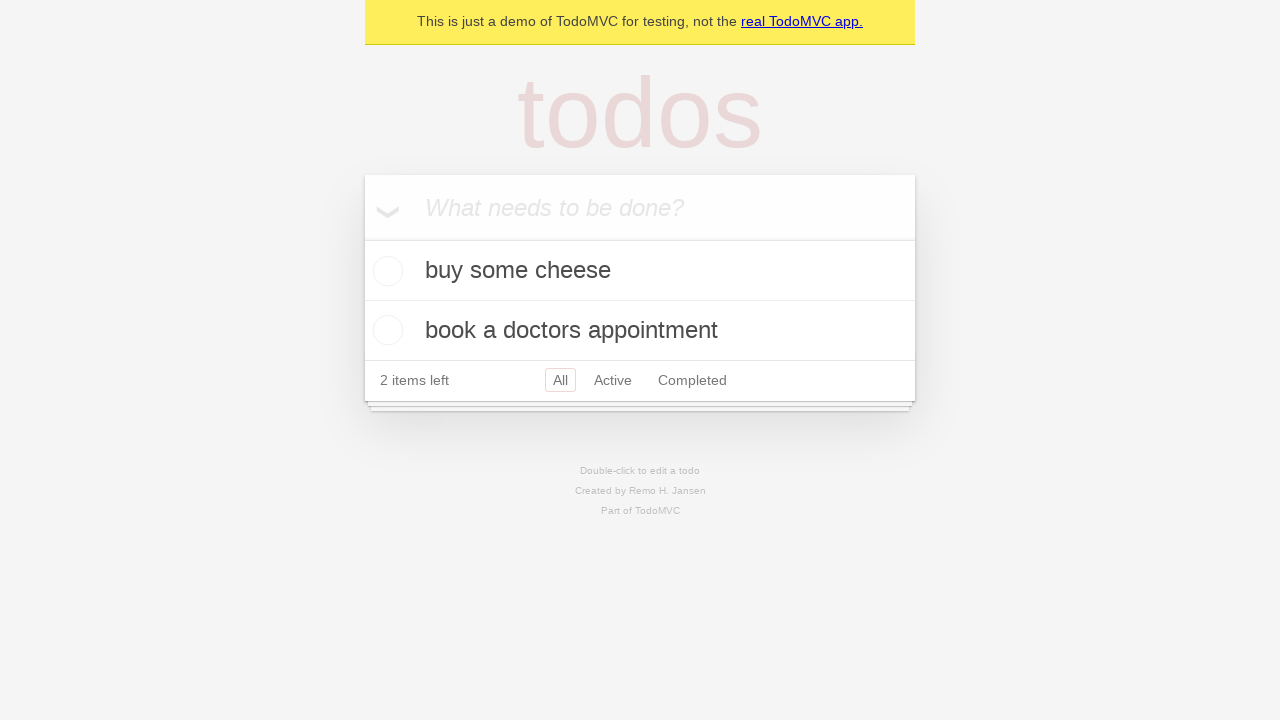